Tests checkbox interaction by ensuring both checkboxes are selected and then verifying their checked state

Starting URL: https://the-internet.herokuapp.com/checkboxes

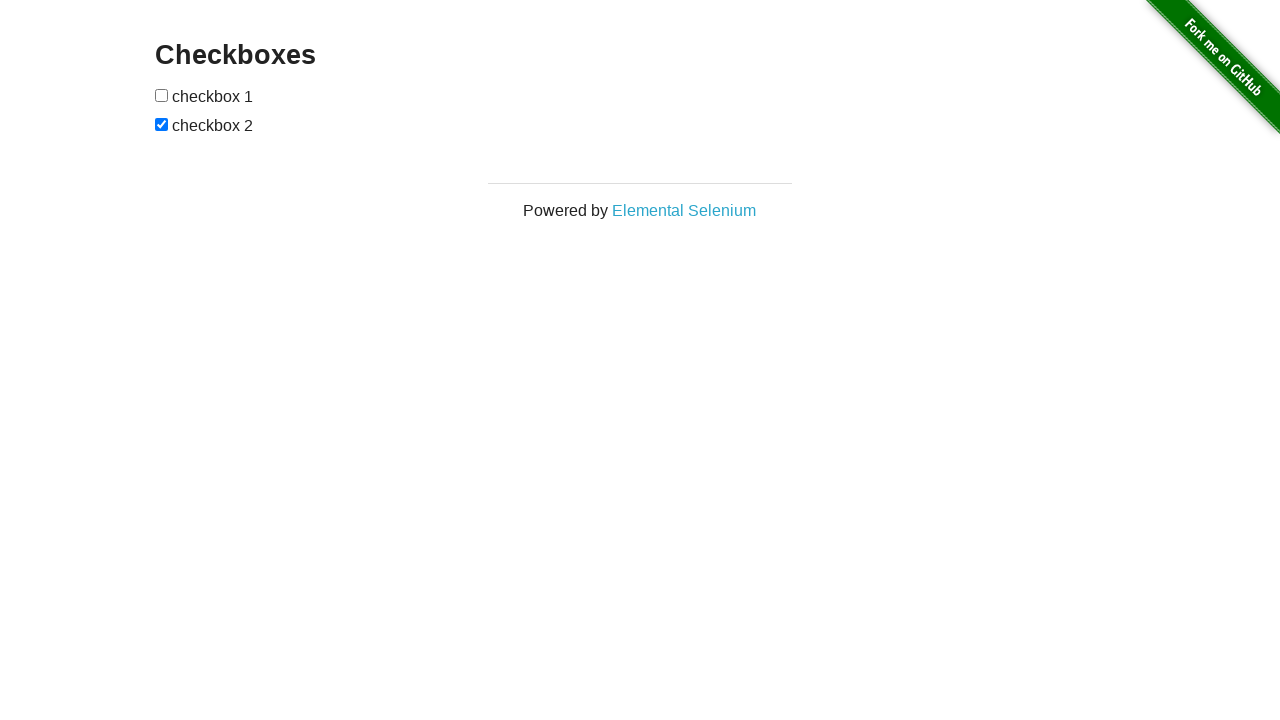

Located all checkboxes on the page
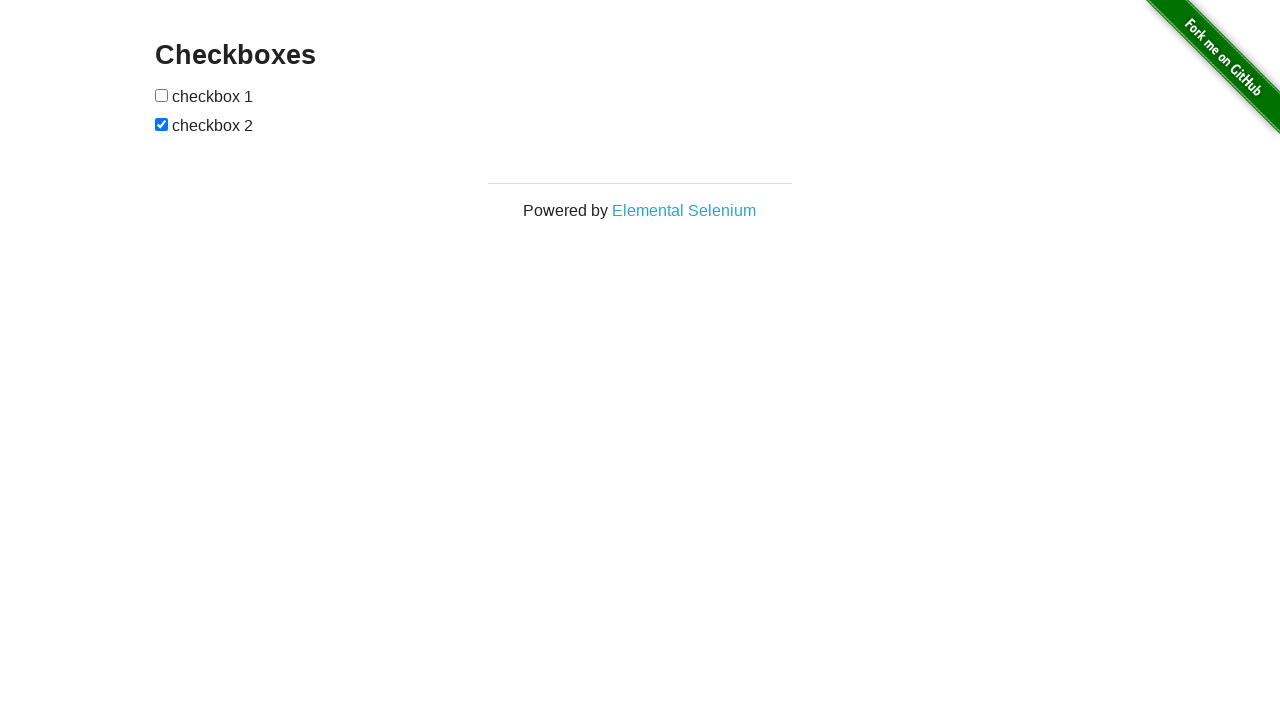

Got reference to first checkbox
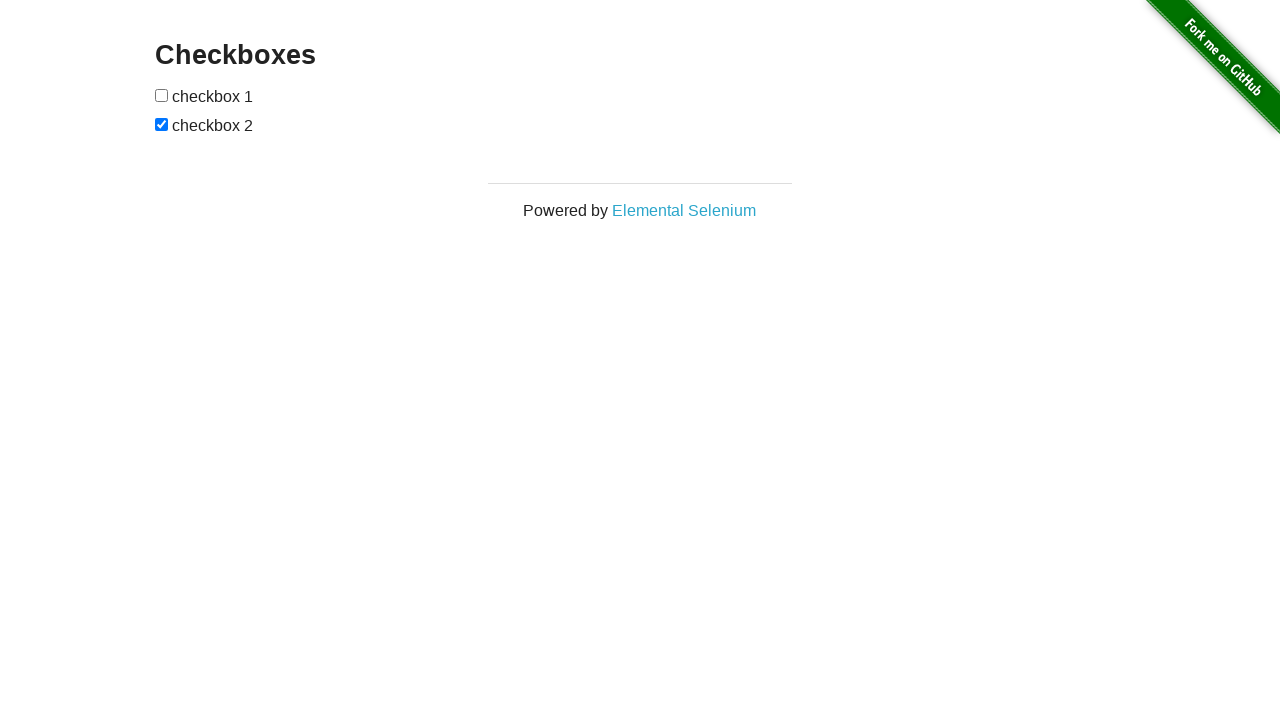

Got reference to second checkbox
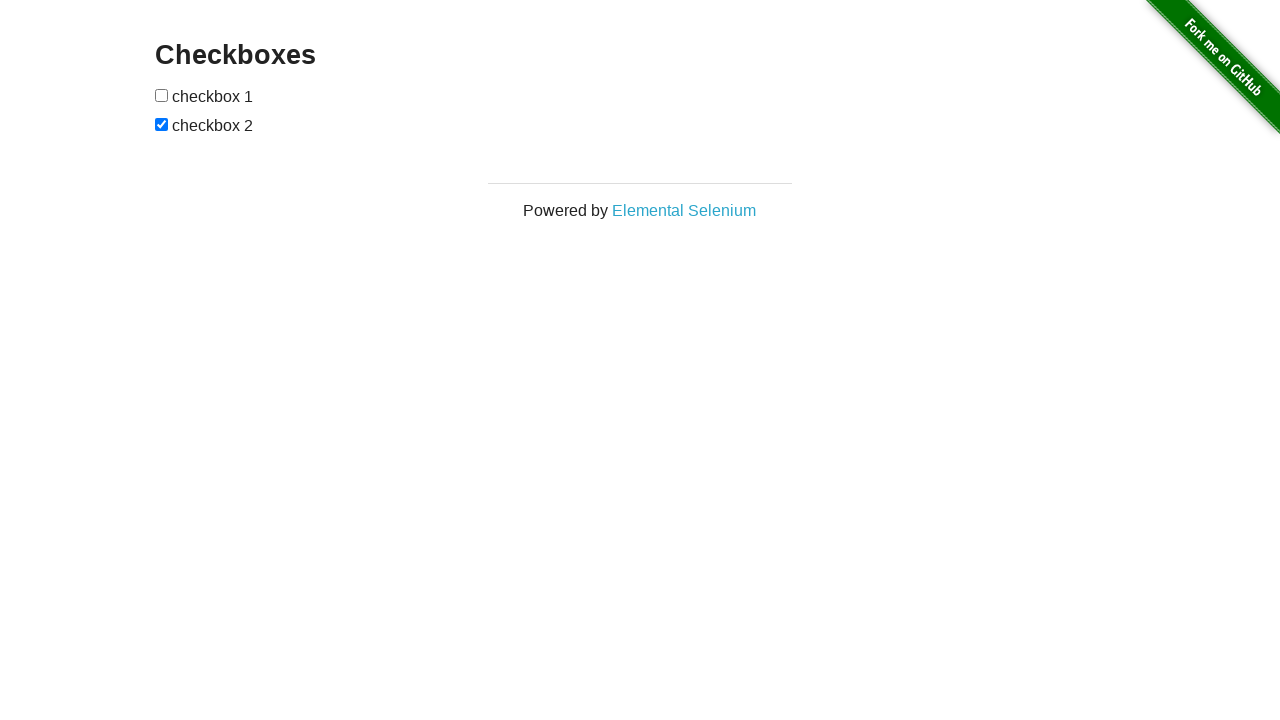

Clicked first checkbox to select it at (162, 95) on input[type='checkbox'] >> nth=0
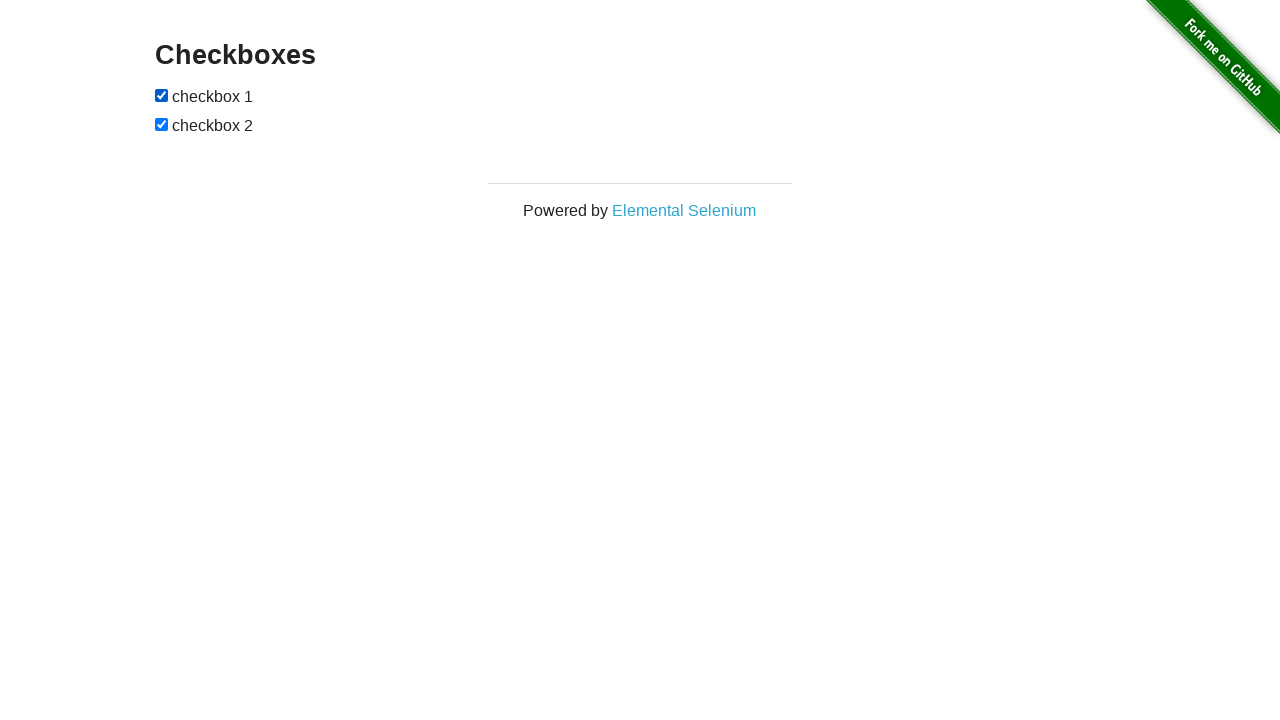

Second checkbox was already checked
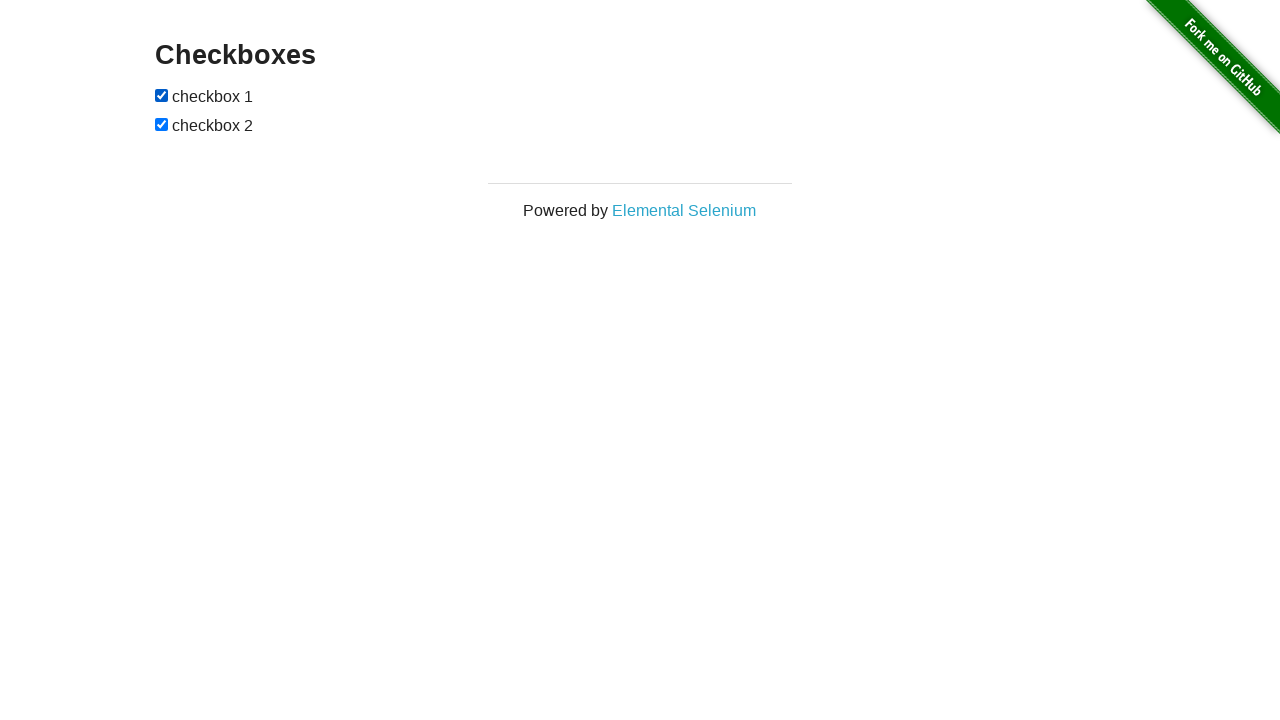

Verified first checkbox is checked
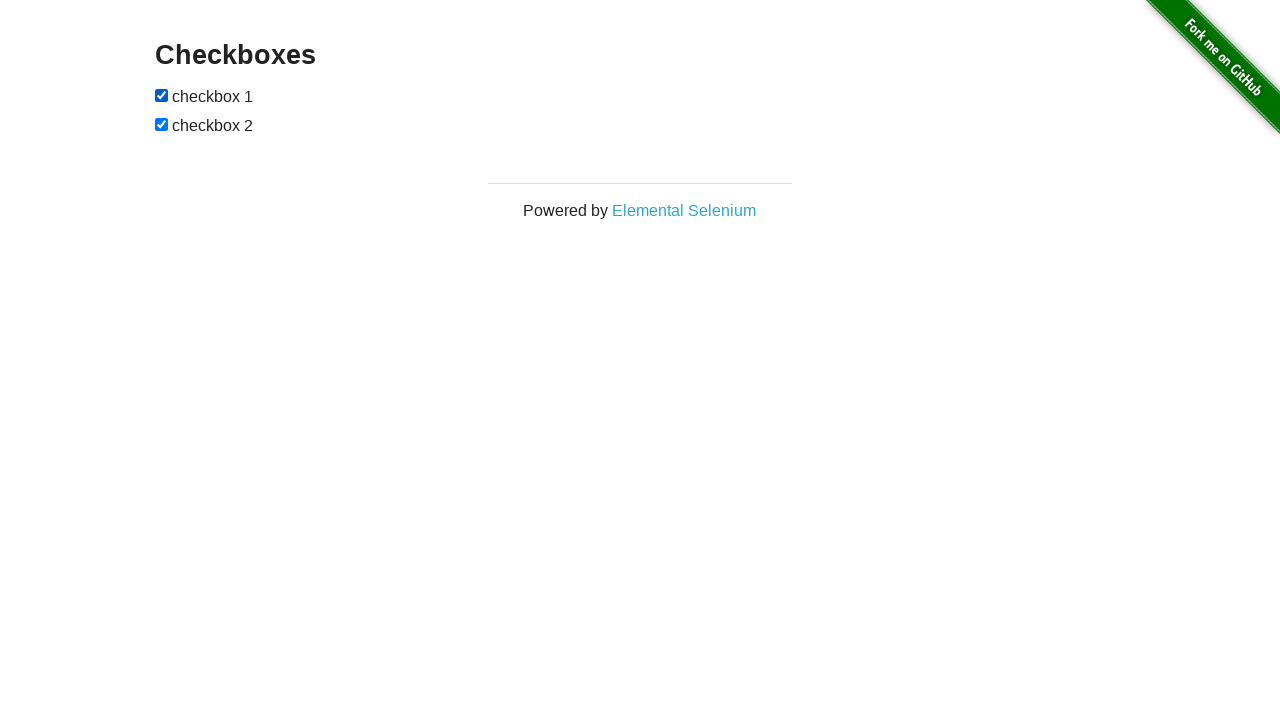

Verified second checkbox is checked
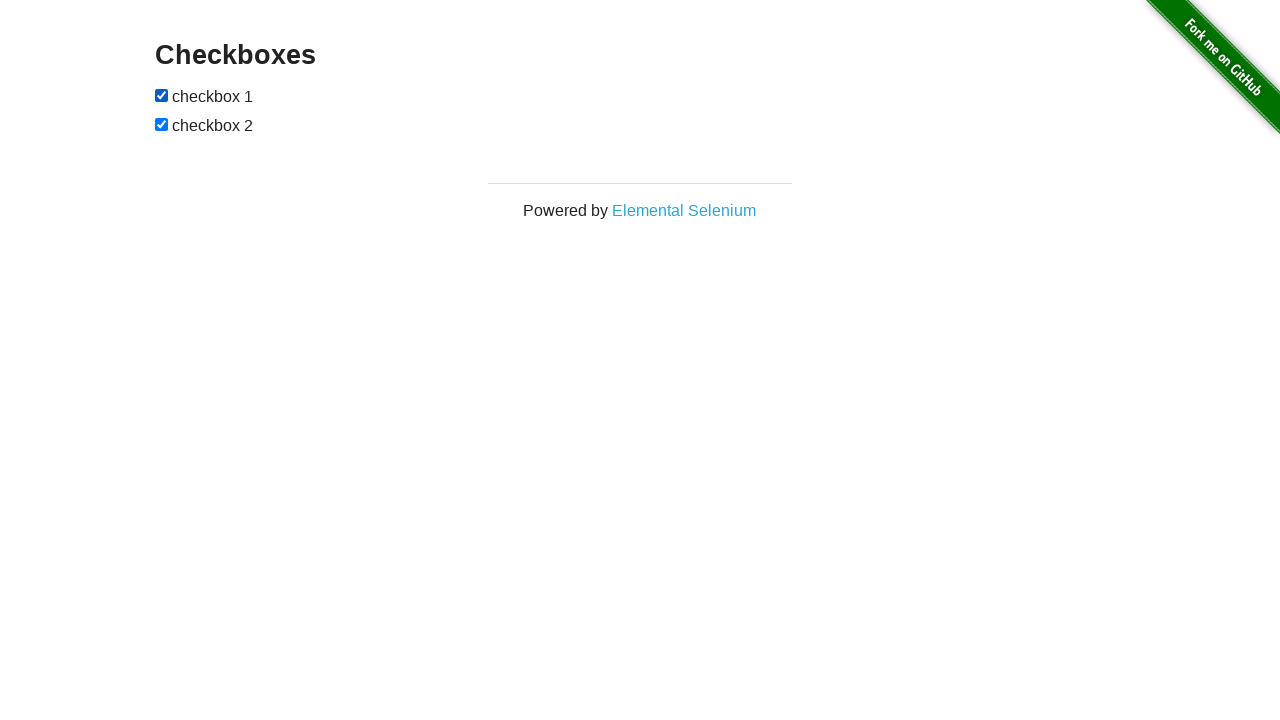

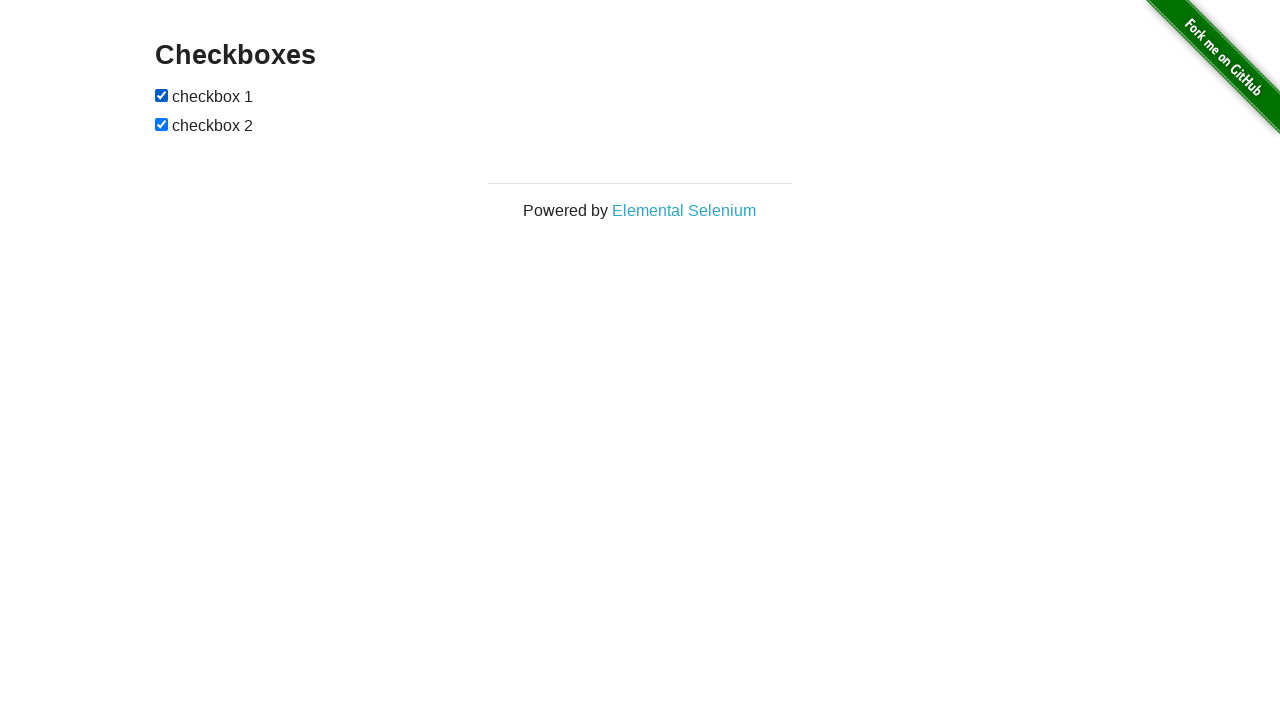